Tests a contact form by filling in name, email, and message fields with test data on a practice testing website.

Starting URL: https://practice.expandtesting.com/contact

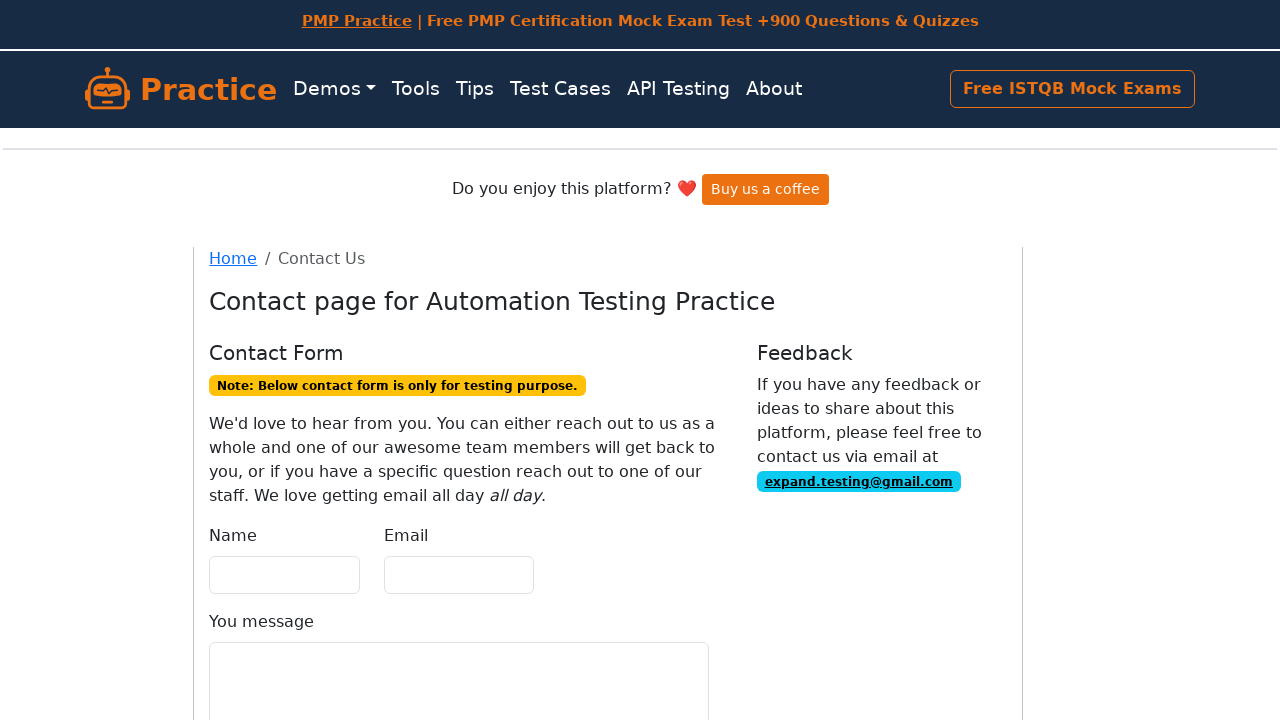

Cleared the name field on (//input[@type='text'])[1]
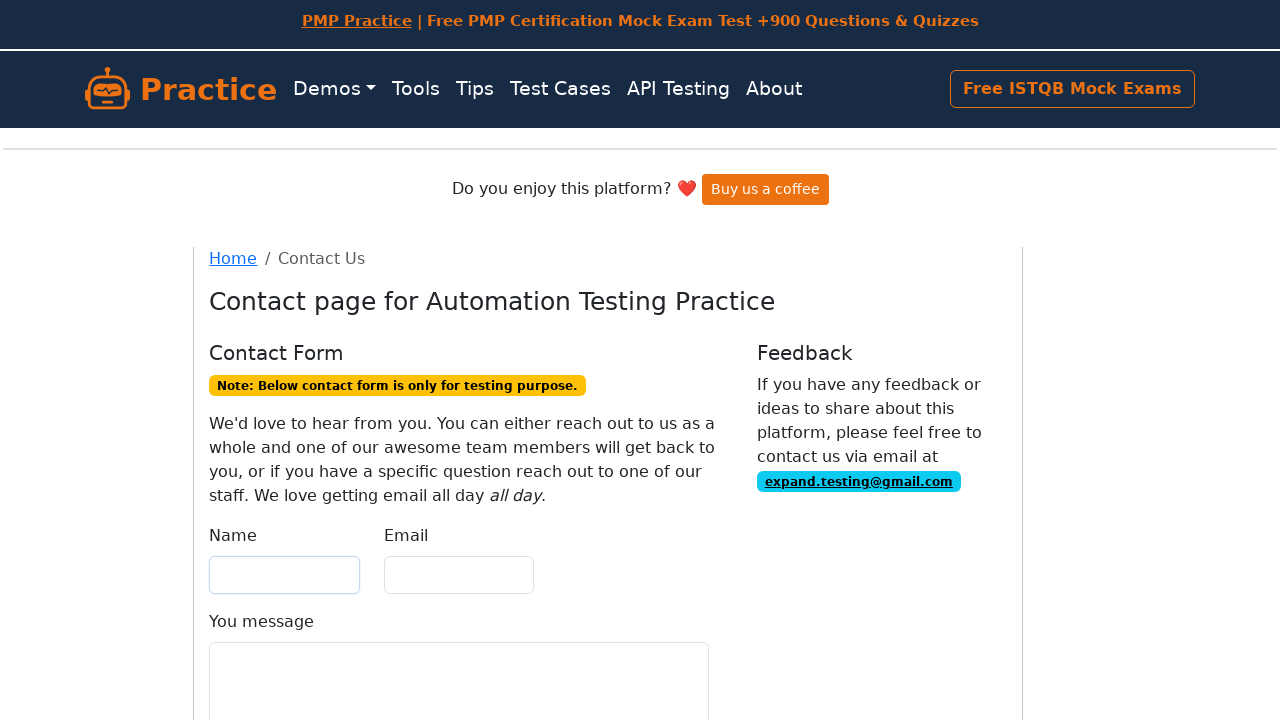

Filled name field with 'John Smith' on (//input[@type='text'])[1]
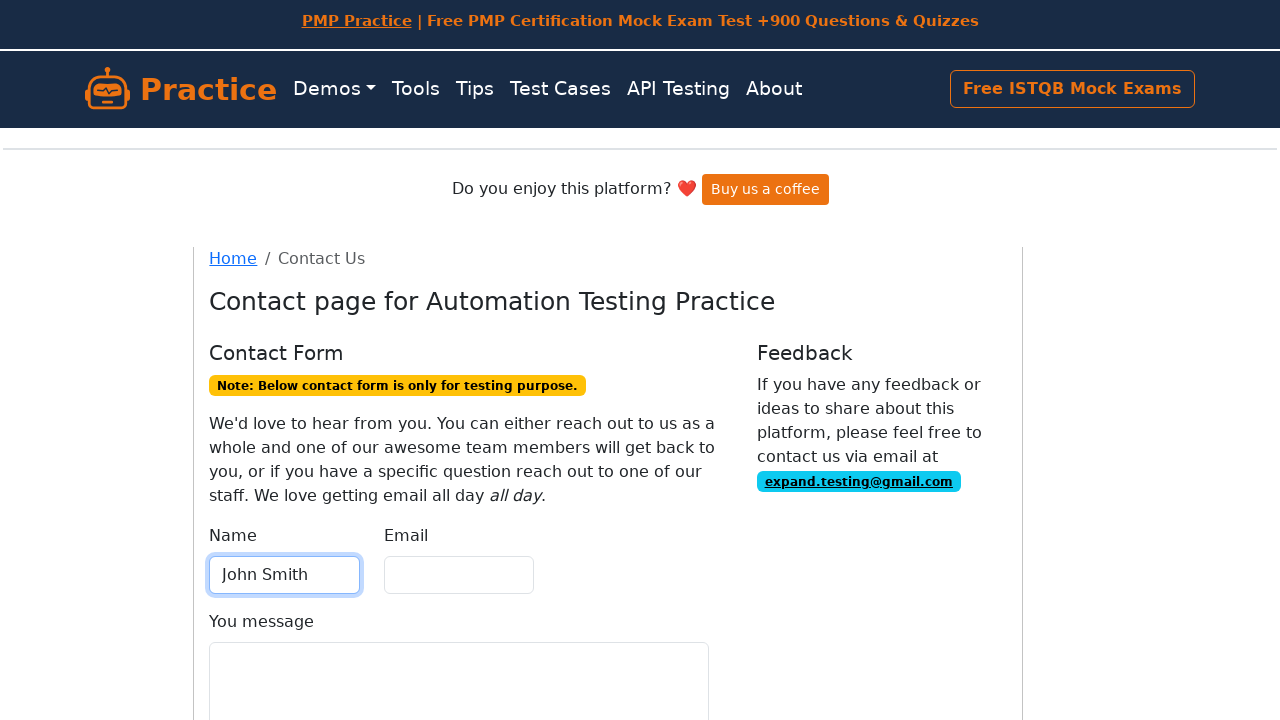

Filled email field with 'john.smith@testmail.com' on (//input[@type='text'])[2]
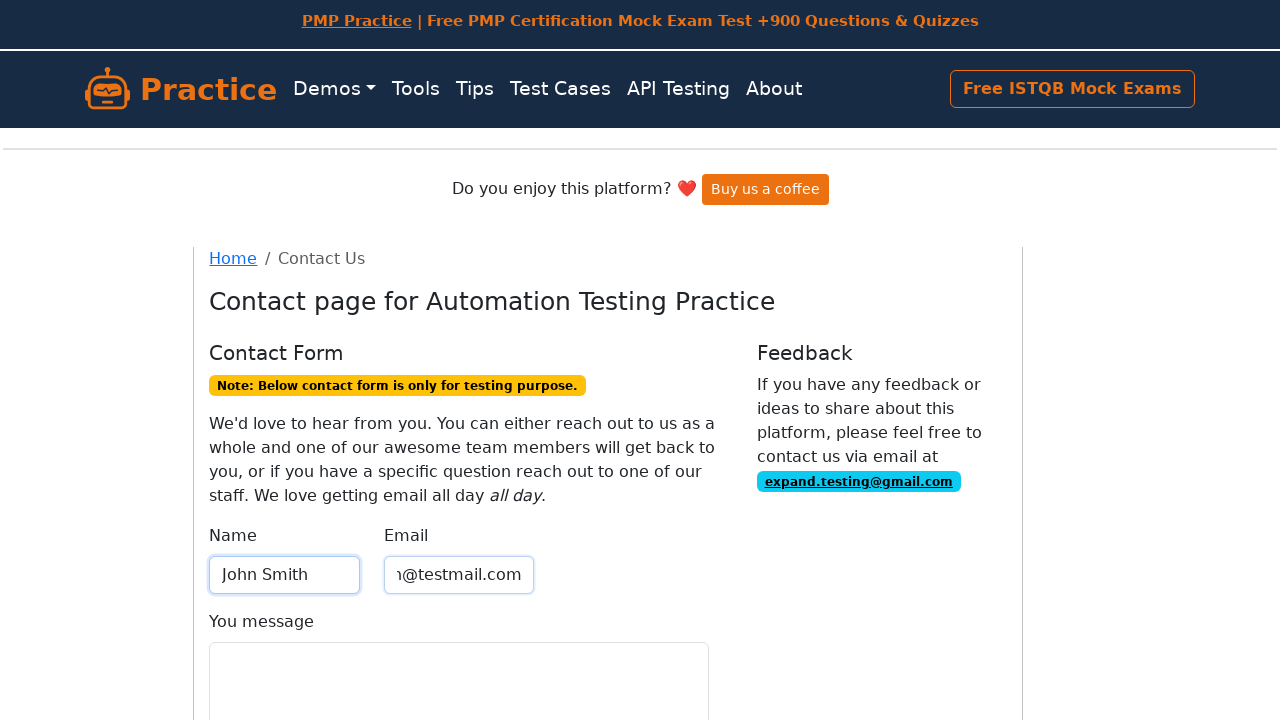

Cleared the message field on [name='address']
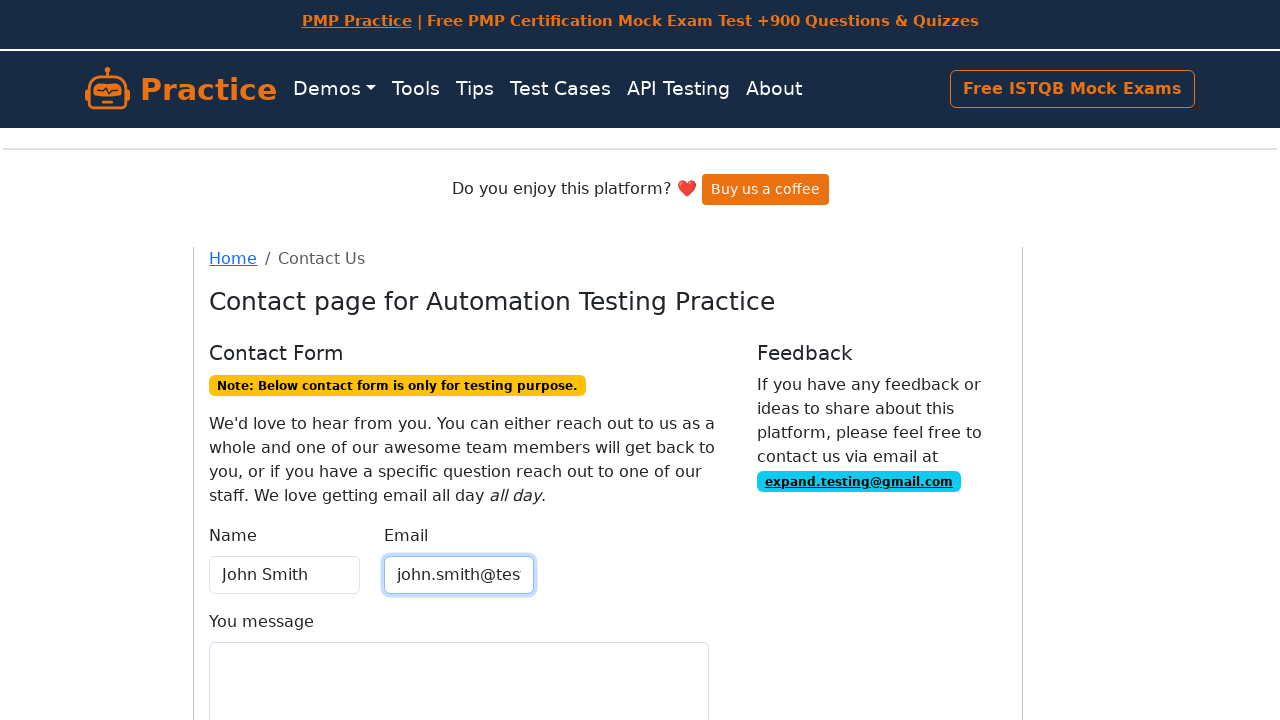

Filled message field with 'This is a trial message from the user TestUser123' on [name='address']
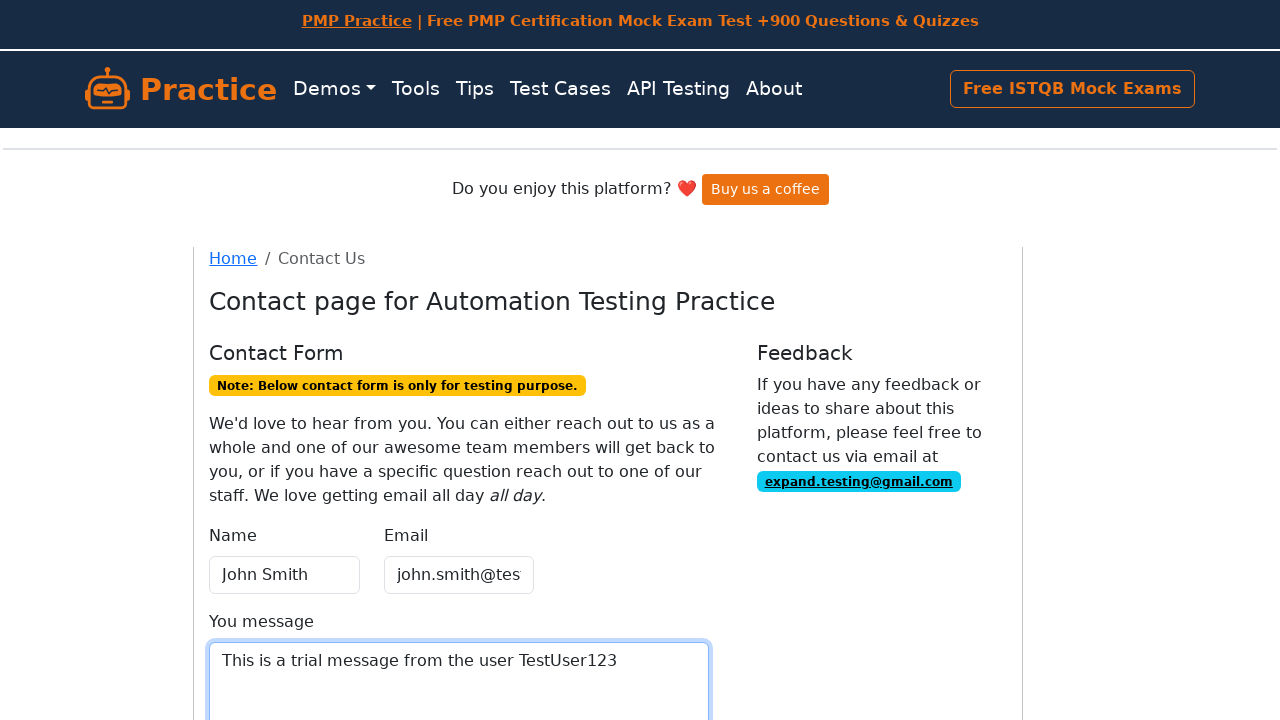

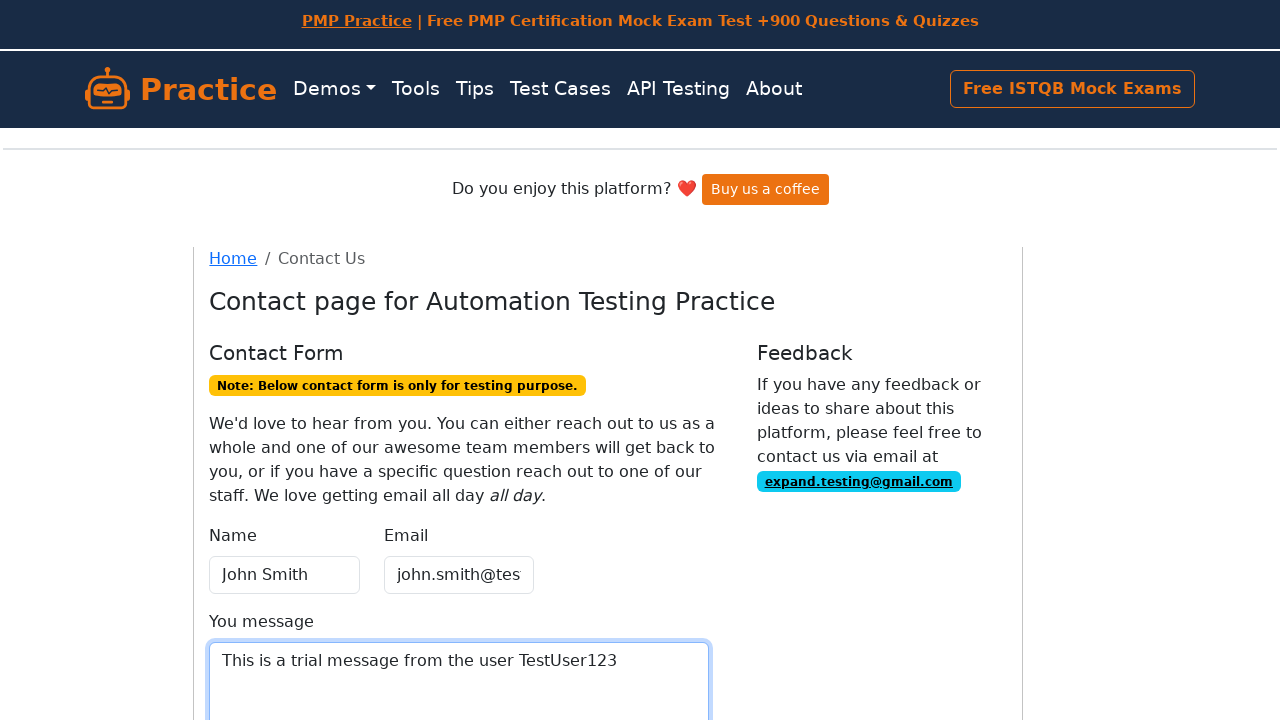